Navigates to python.org and clicks on the Downloads button using text-based XPATH

Starting URL: https://python.org

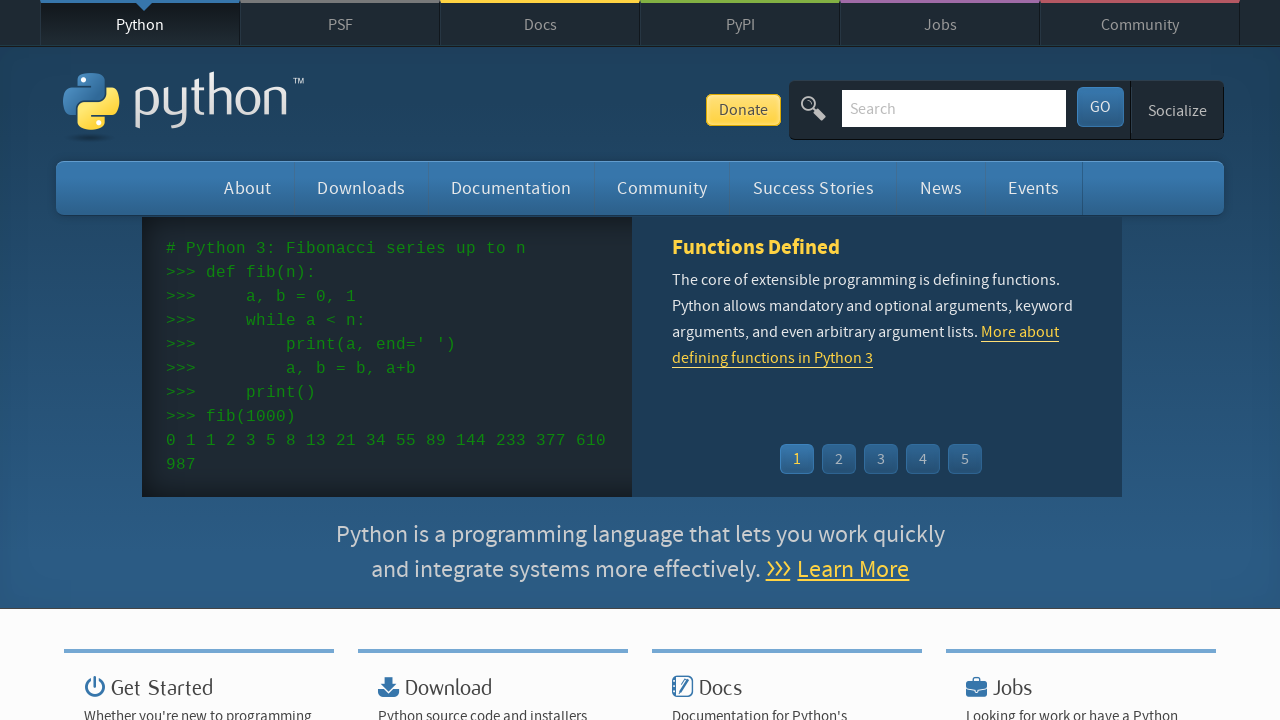

Navigated to https://python.org
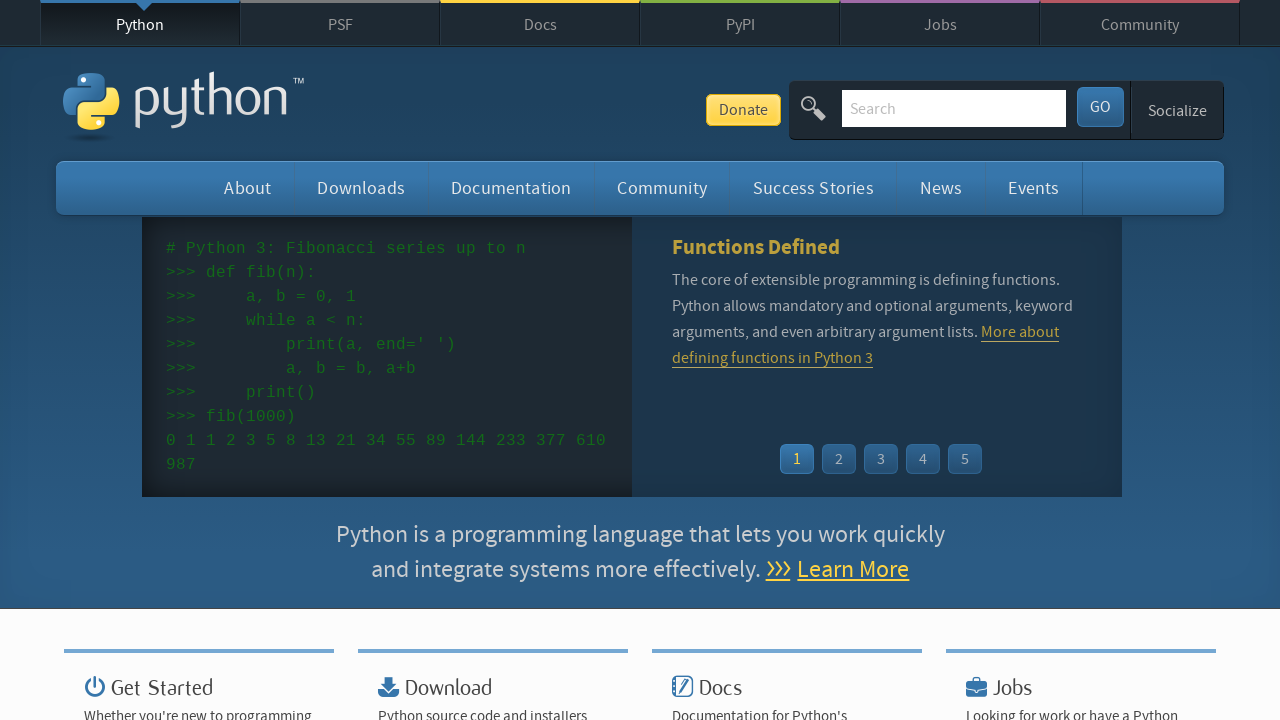

Clicked Downloads button using text-based XPATH at (361, 188) on xpath=//*[contains(text(), 'Downloads')]
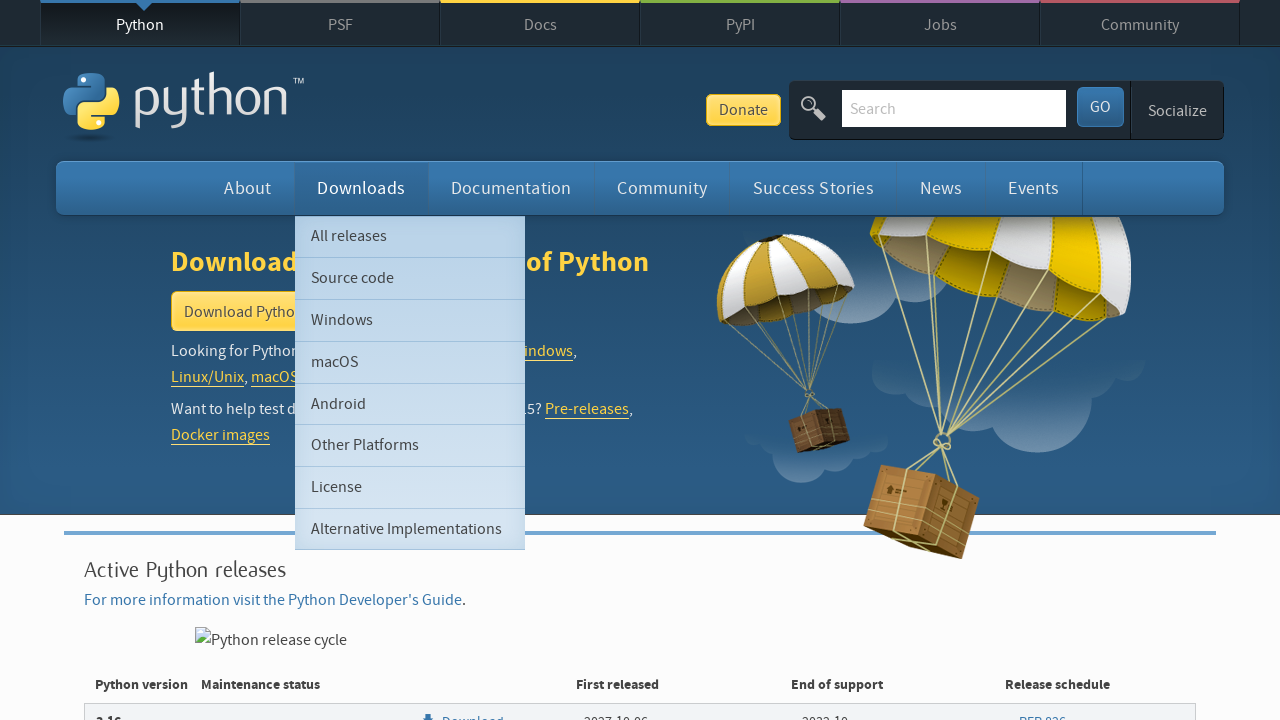

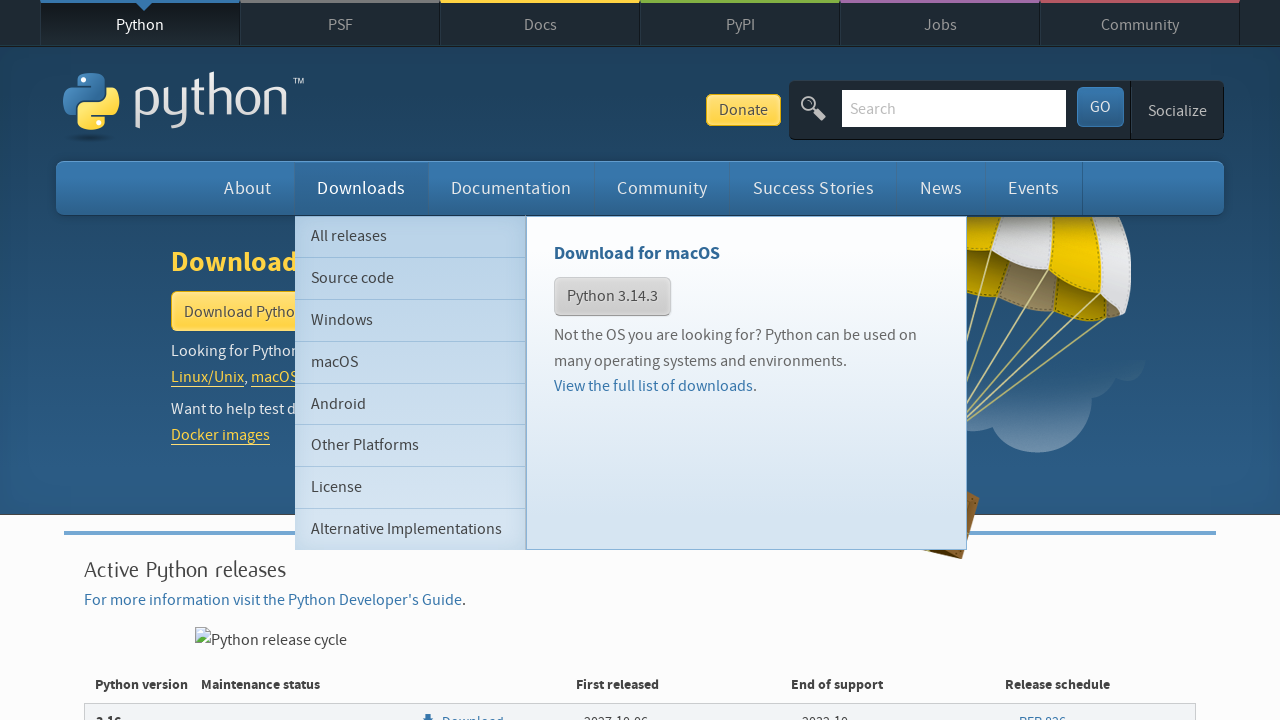